Tests JavaScript confirmation alert handling by clicking a button to trigger a confirmation dialog, accepting it, and verifying the result message displays correctly.

Starting URL: http://the-internet.herokuapp.com/javascript_alerts

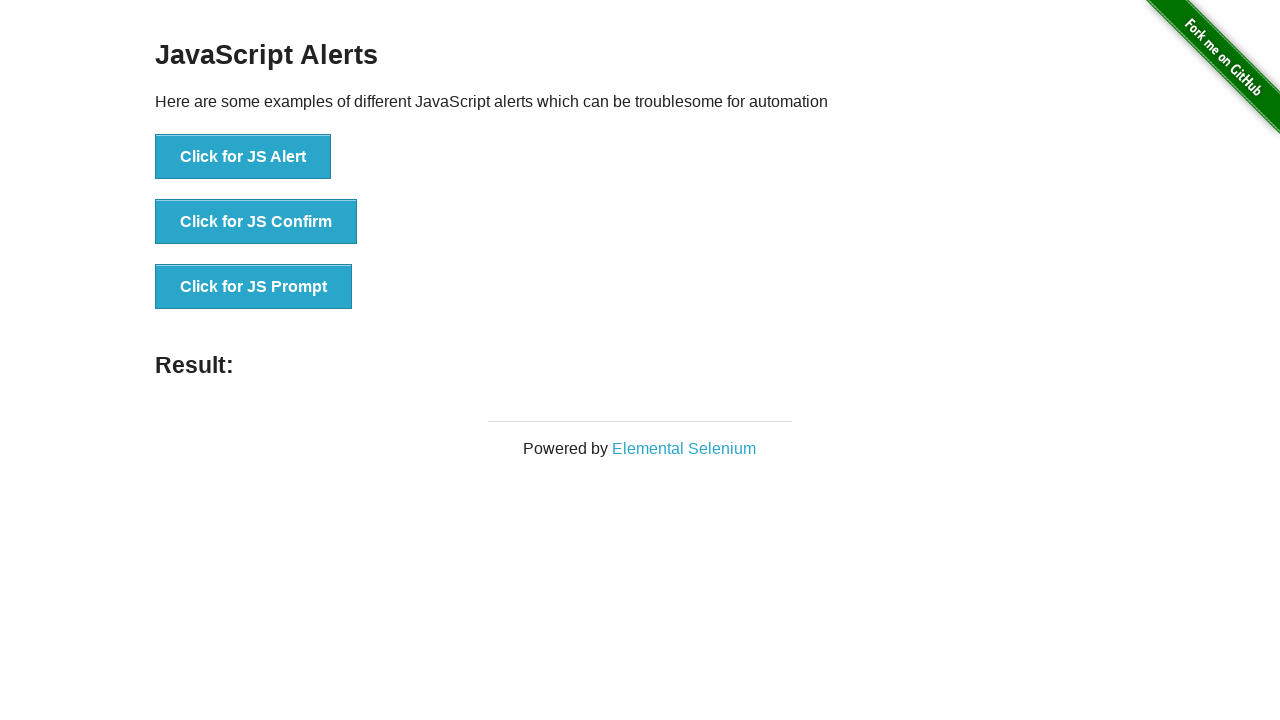

Clicked the second button to trigger JavaScript confirmation alert at (256, 222) on .example li:nth-child(2) button
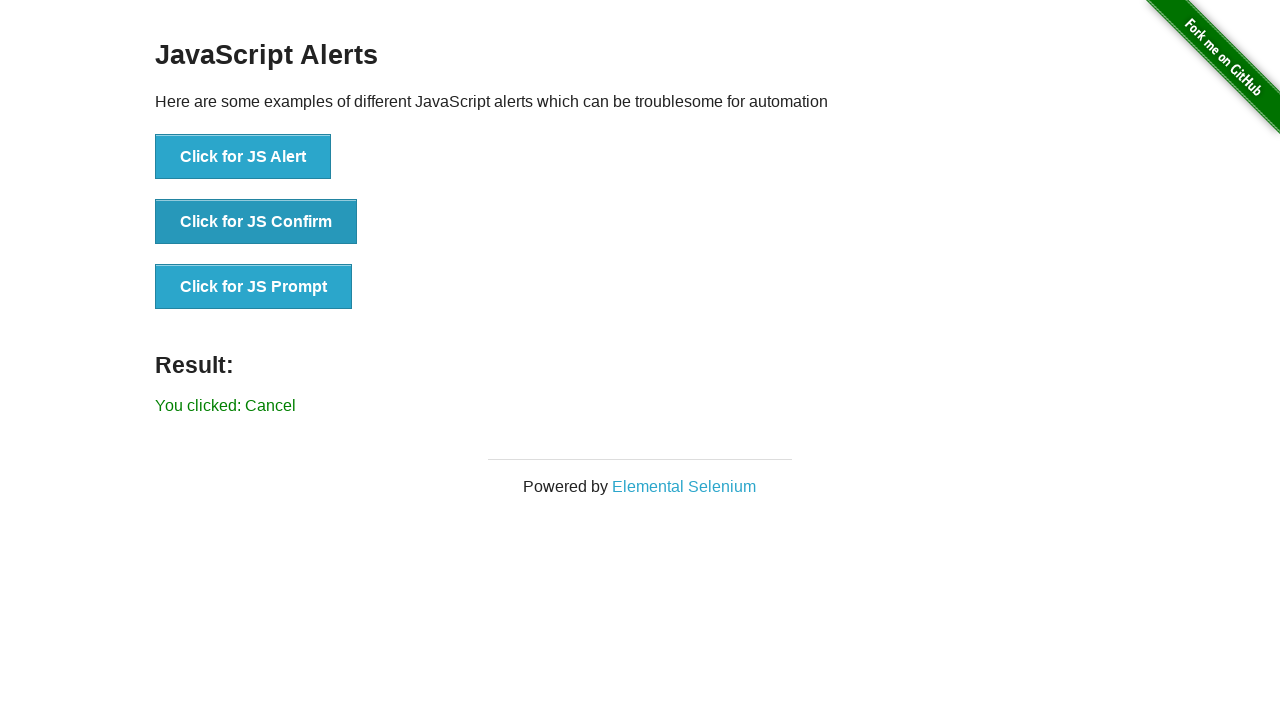

Set up dialog handler to accept confirmation alerts
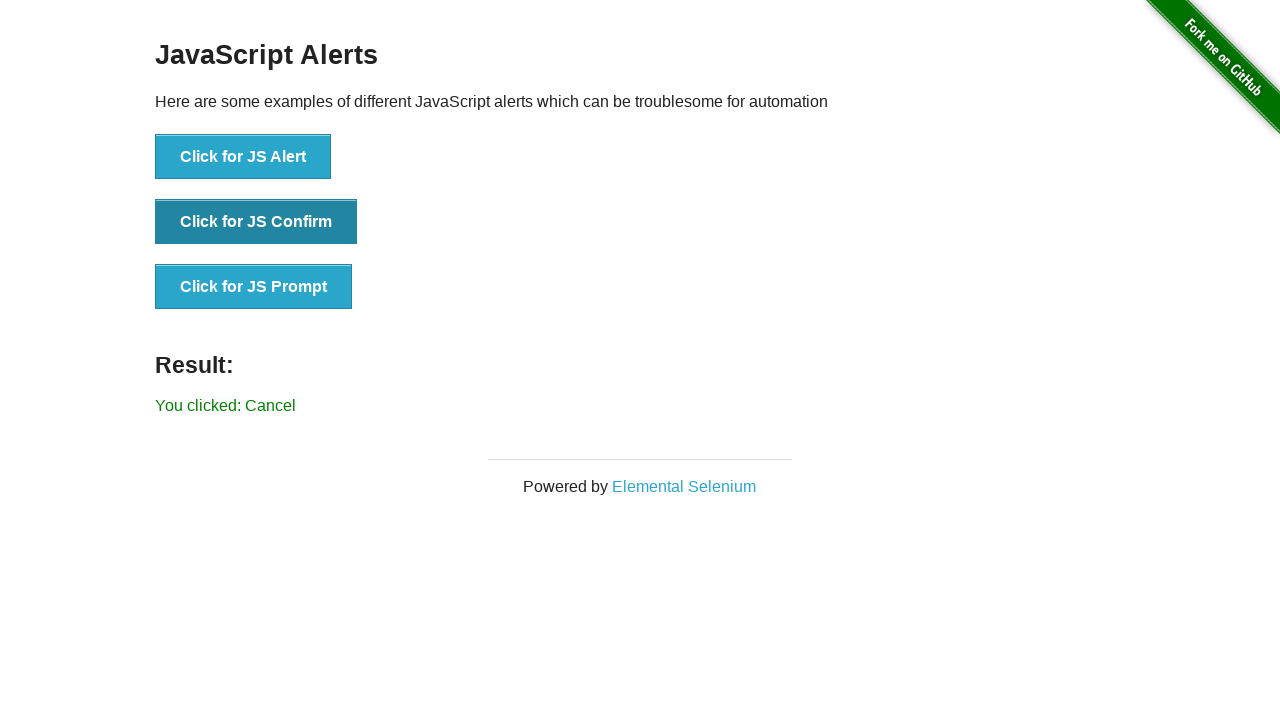

Re-clicked the second button to trigger alert with handler in place at (256, 222) on .example li:nth-child(2) button
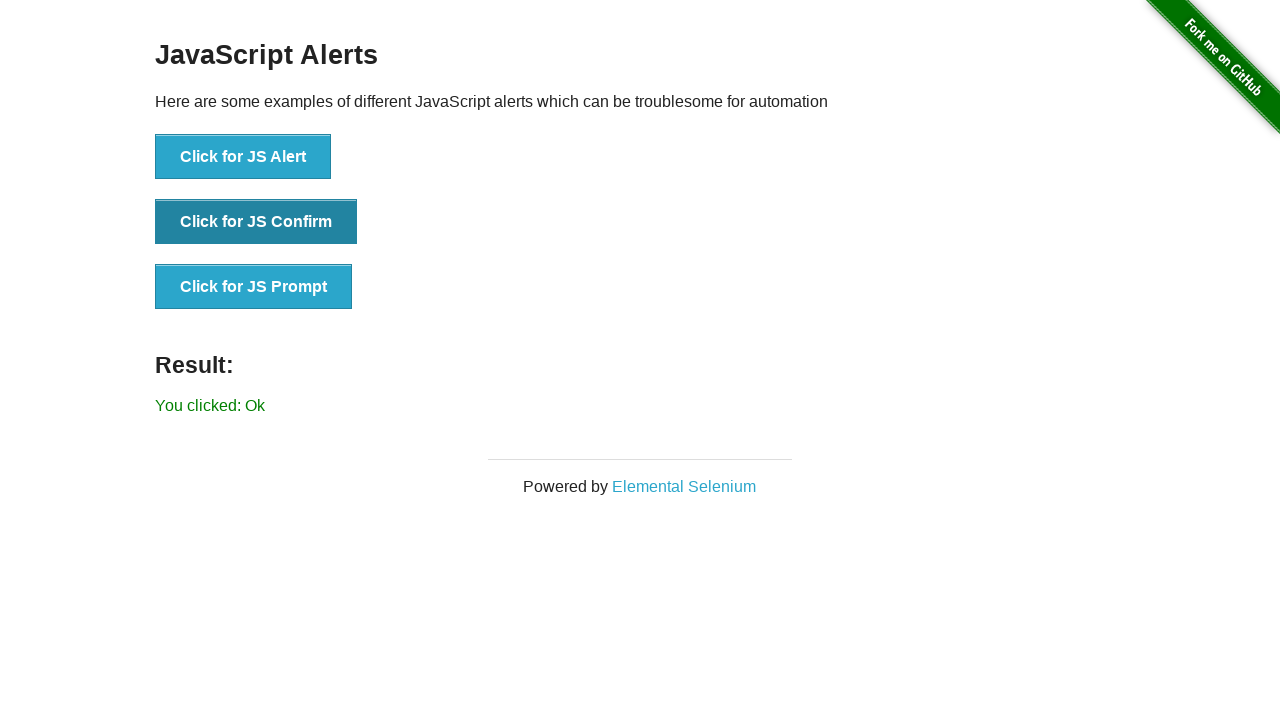

Result message element loaded
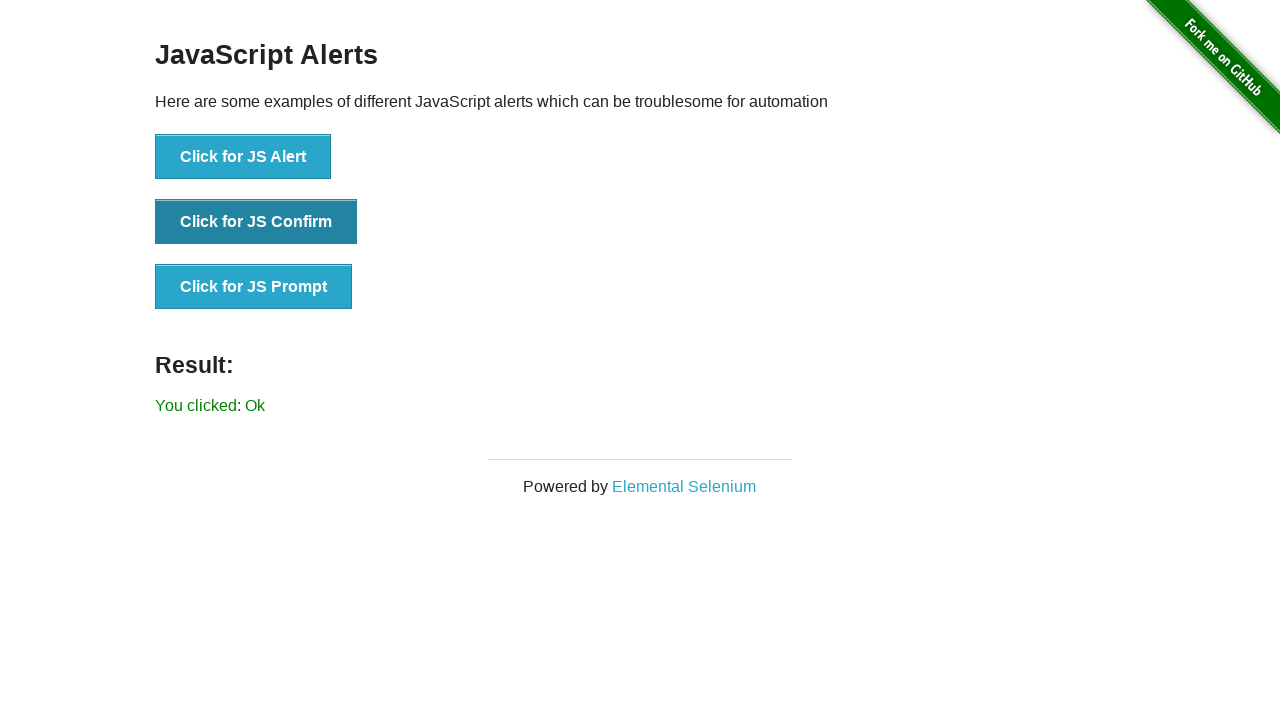

Retrieved result message text content
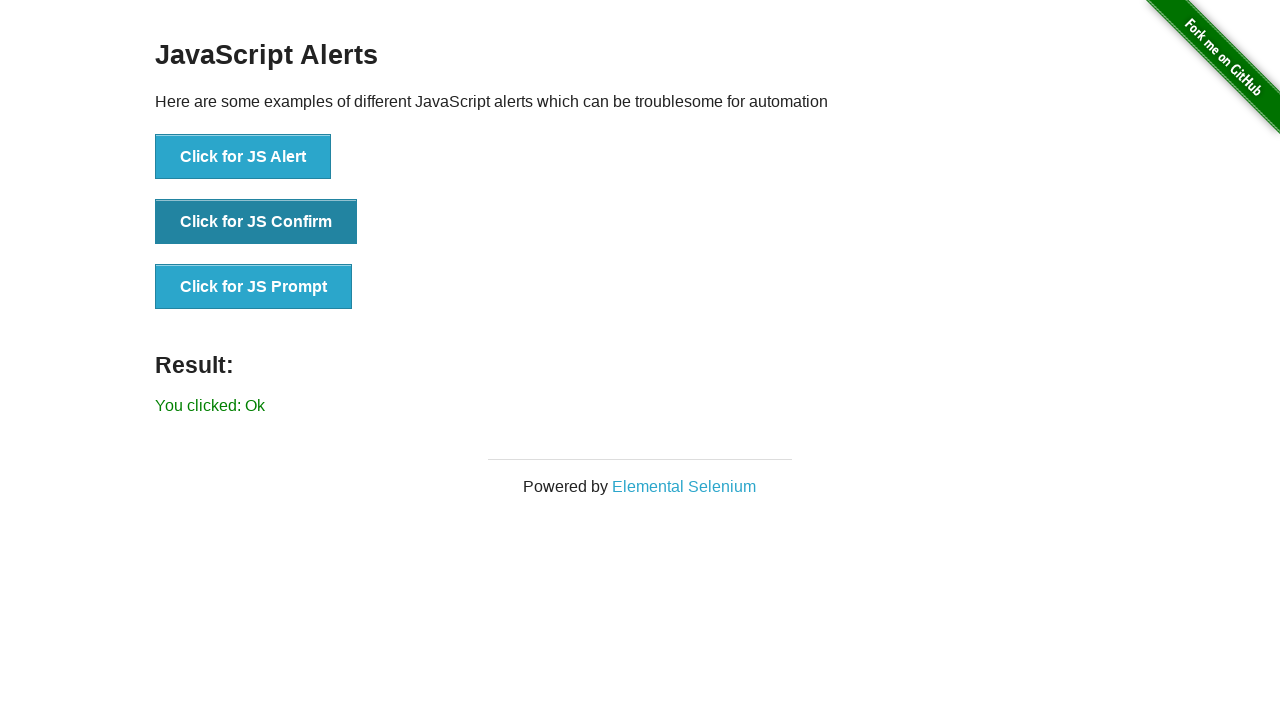

Verified result message displays 'You clicked: Ok'
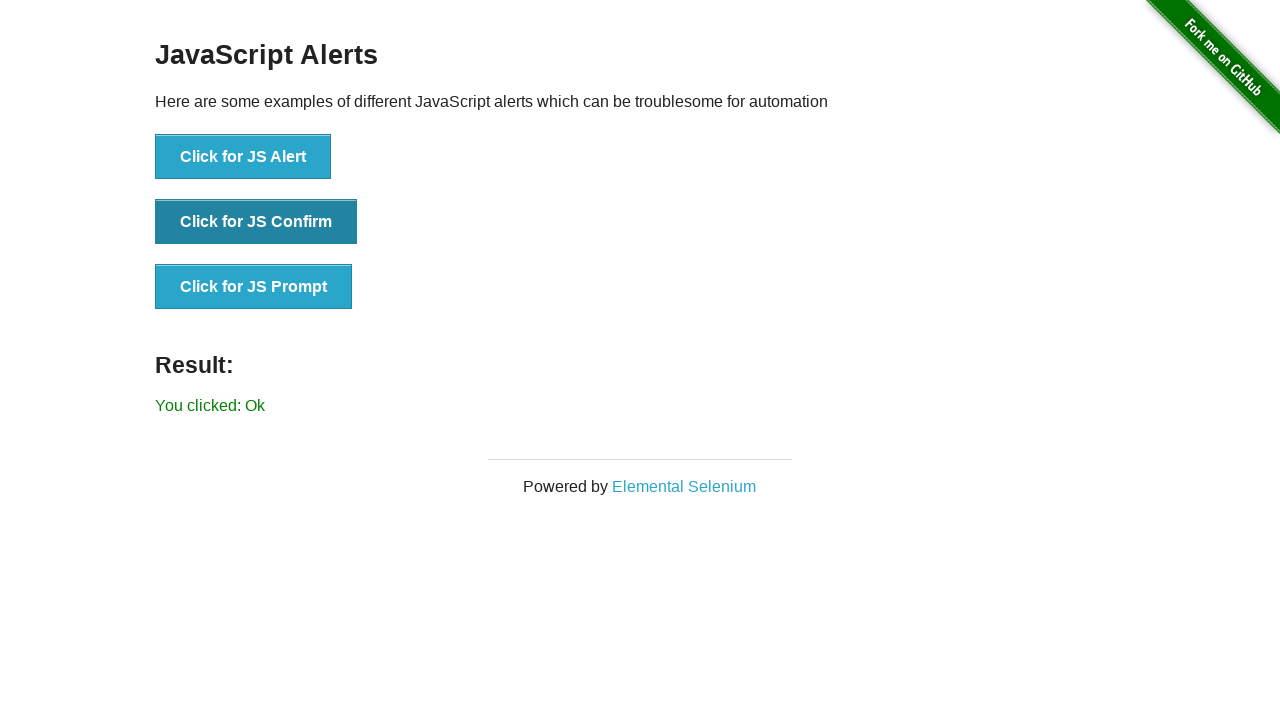

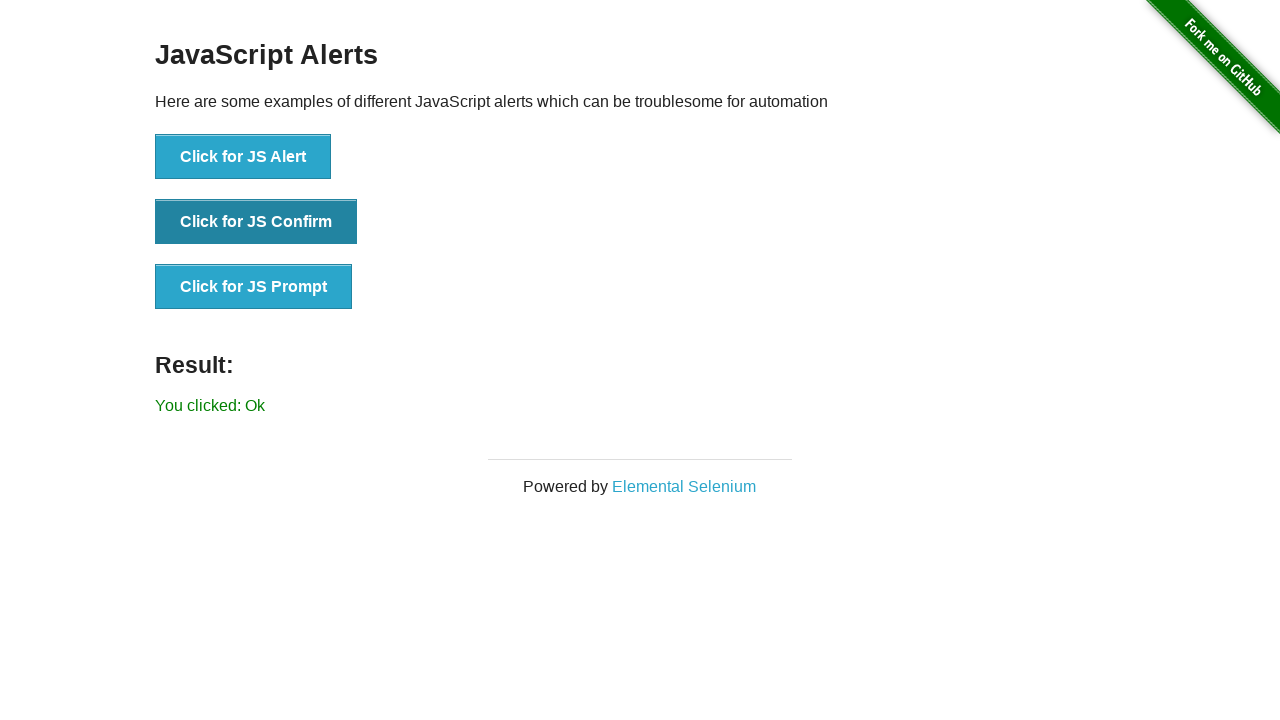